Tests a shopping flow on an Angular demo e-commerce site by navigating to browse products, selecting Selenium product, and adding it to cart. The original script also blocks images and CSS to measure performance impact.

Starting URL: https://rahulshettyacademy.com/angularAppdemo/

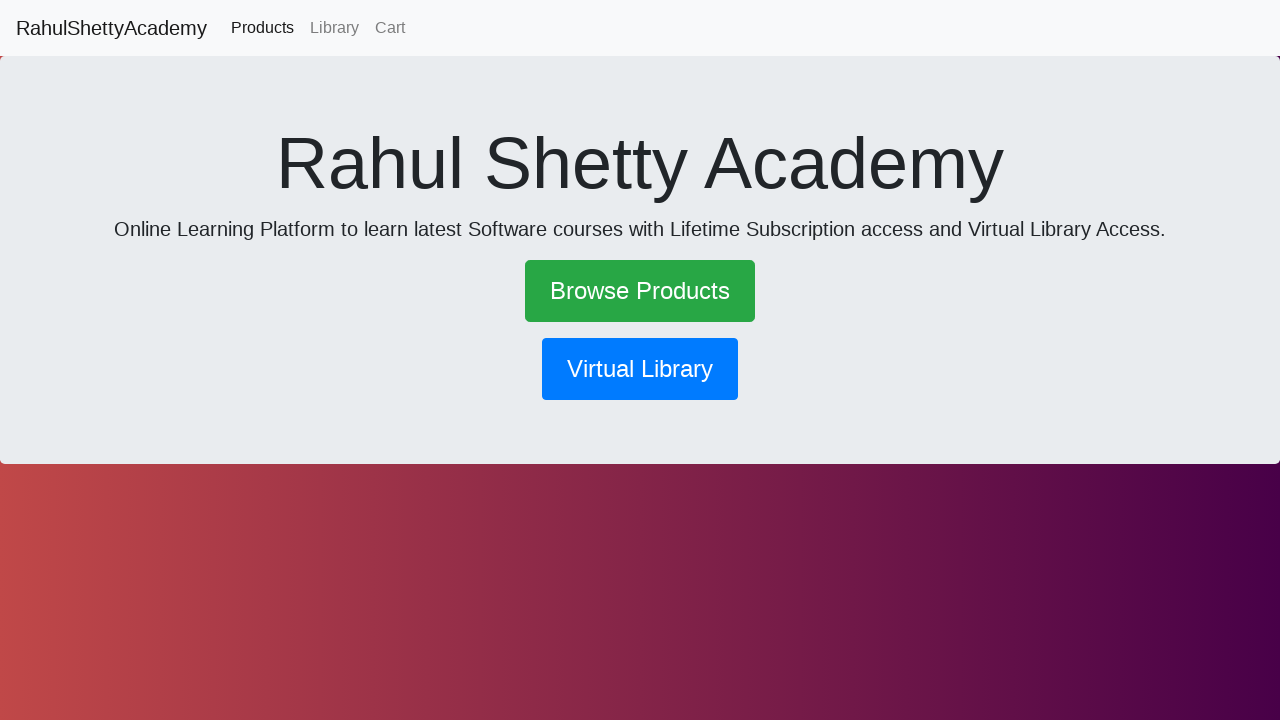

Blocked JPG image requests
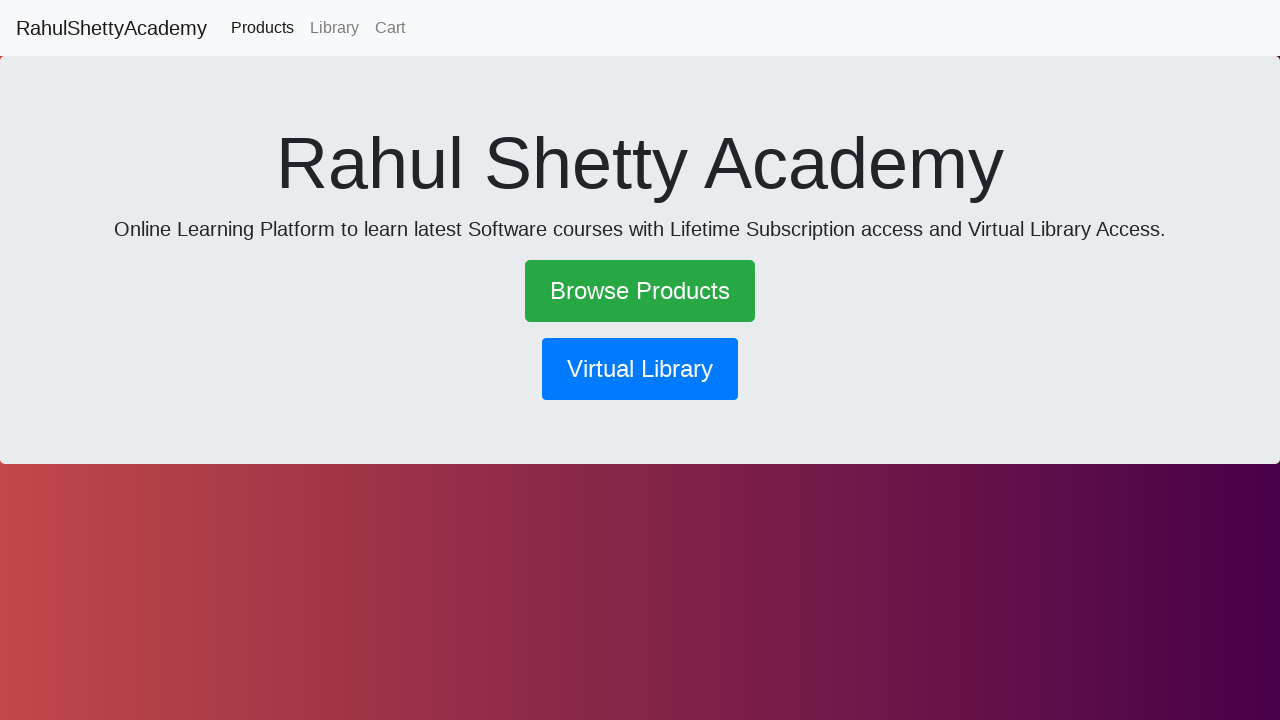

Blocked CSS stylesheet requests
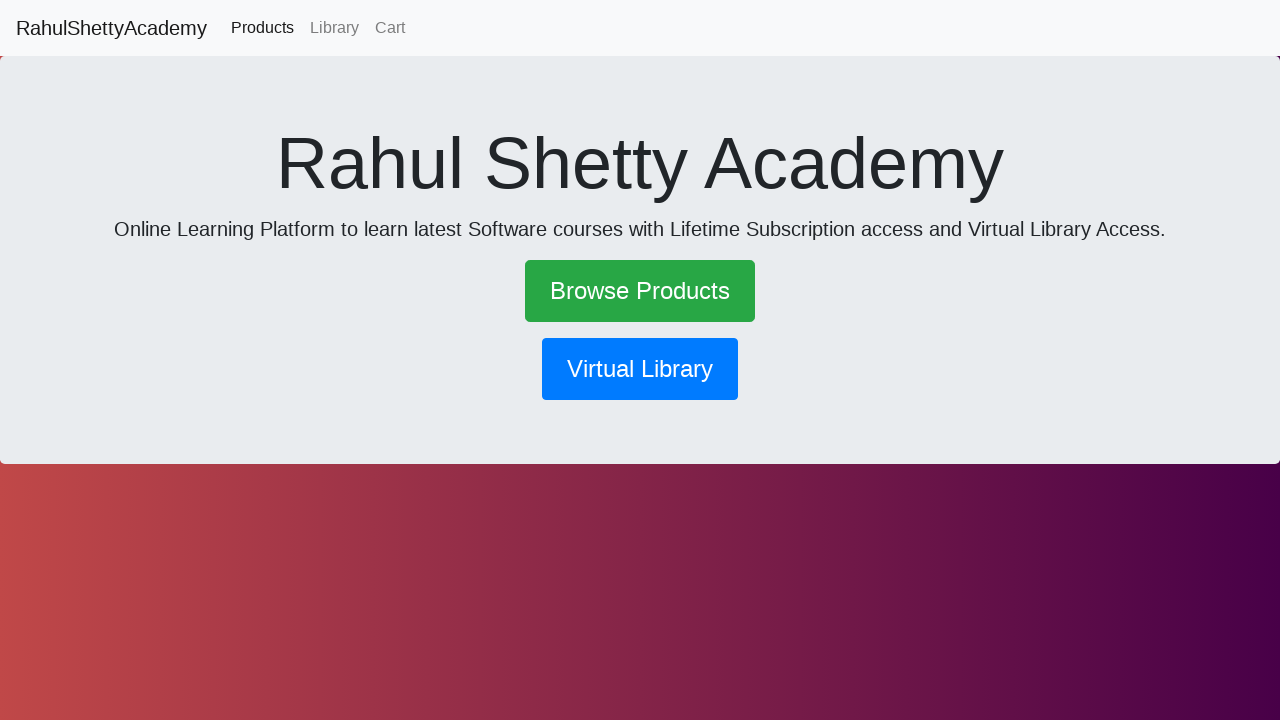

Clicked 'Browse Products' link to view product catalog at (640, 291) on text=Browse Products
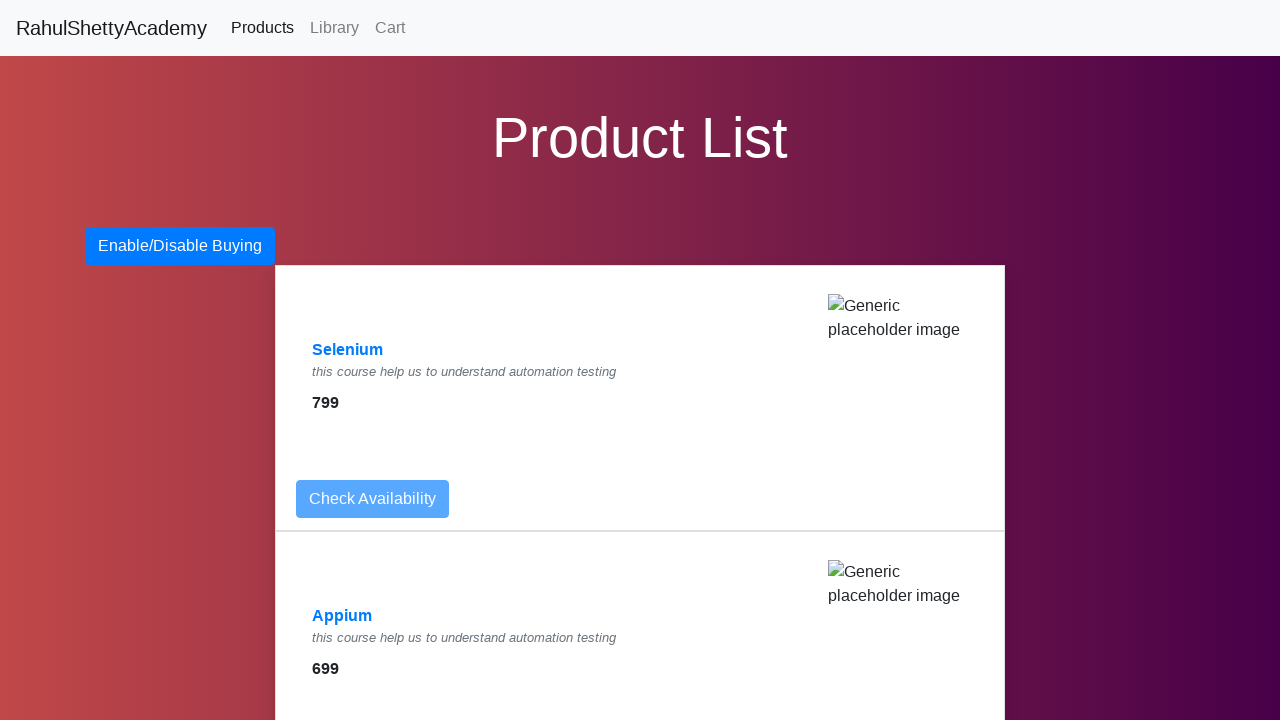

Selected Selenium product from the catalog at (348, 350) on text=Selenium
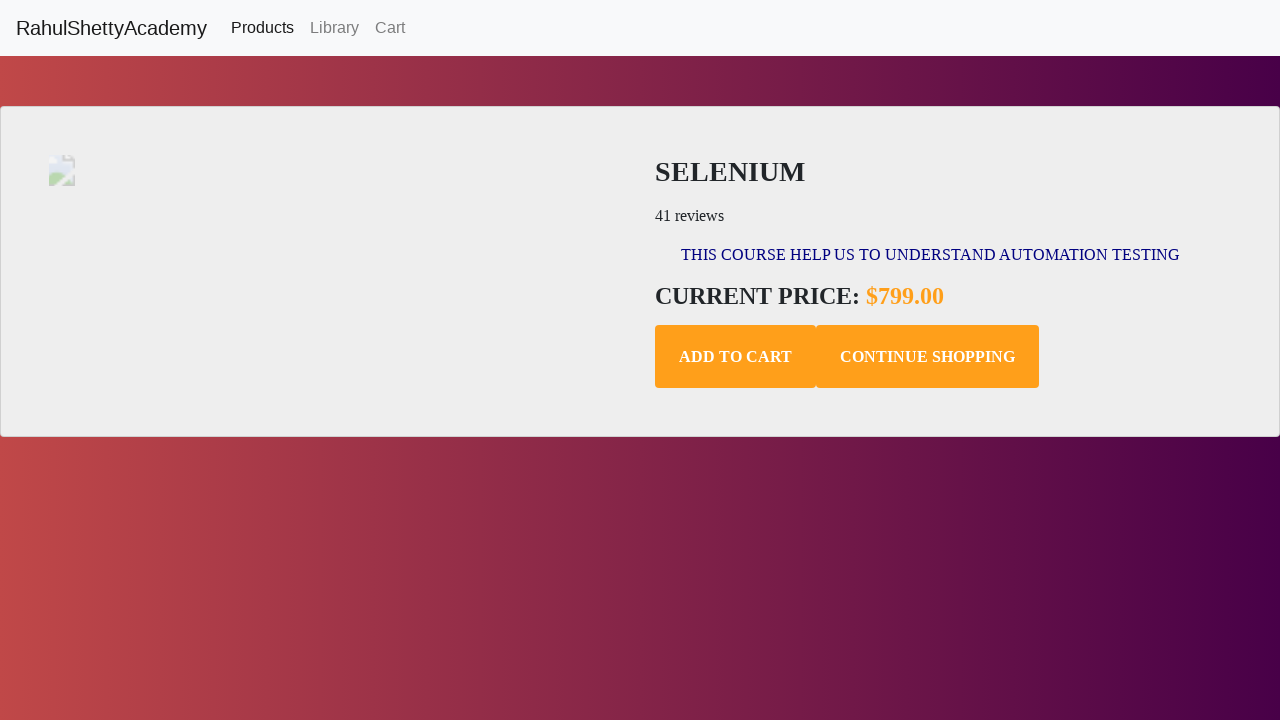

Clicked 'Add to Cart' button to add Selenium product to shopping cart at (736, 357) on .add-to-cart
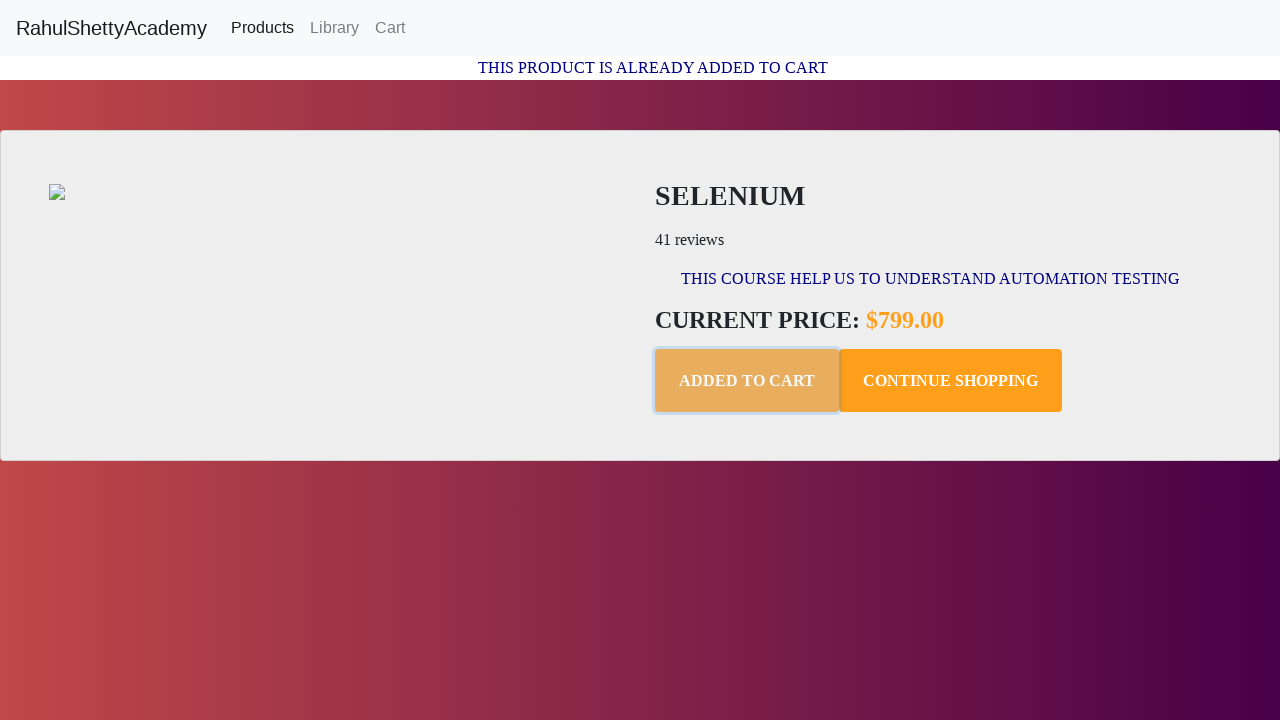

Verified cart confirmation message appeared
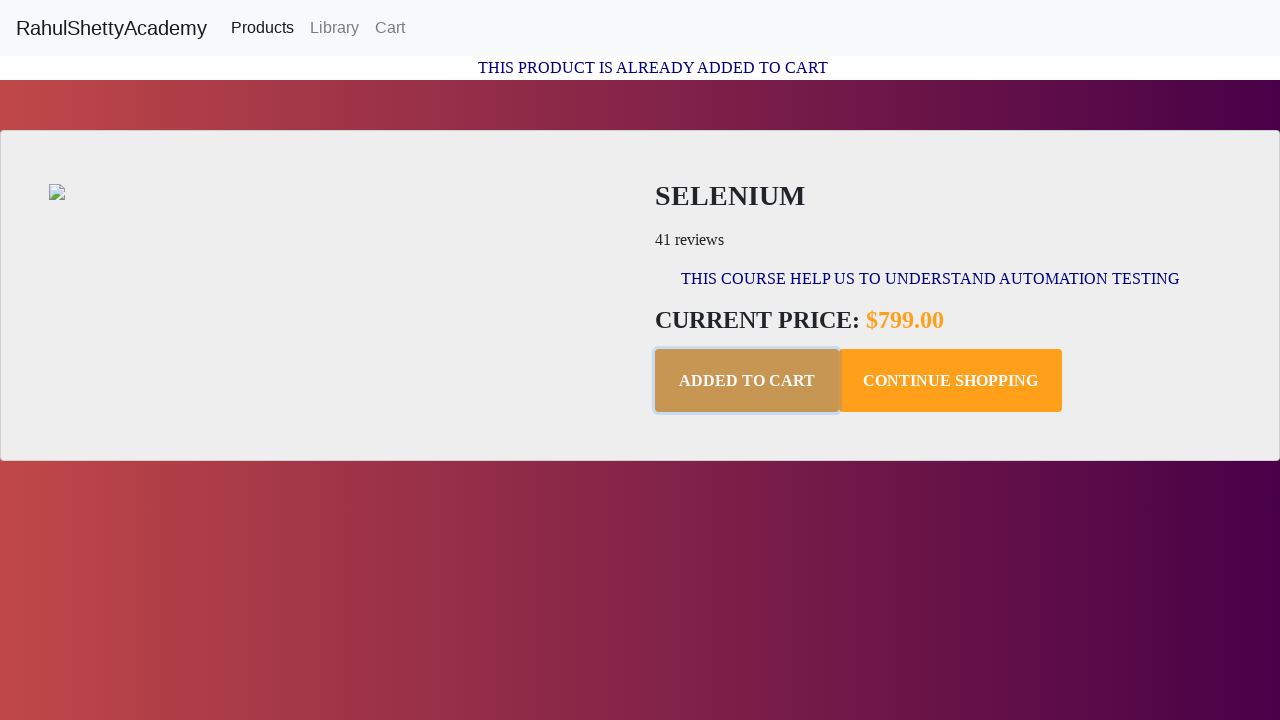

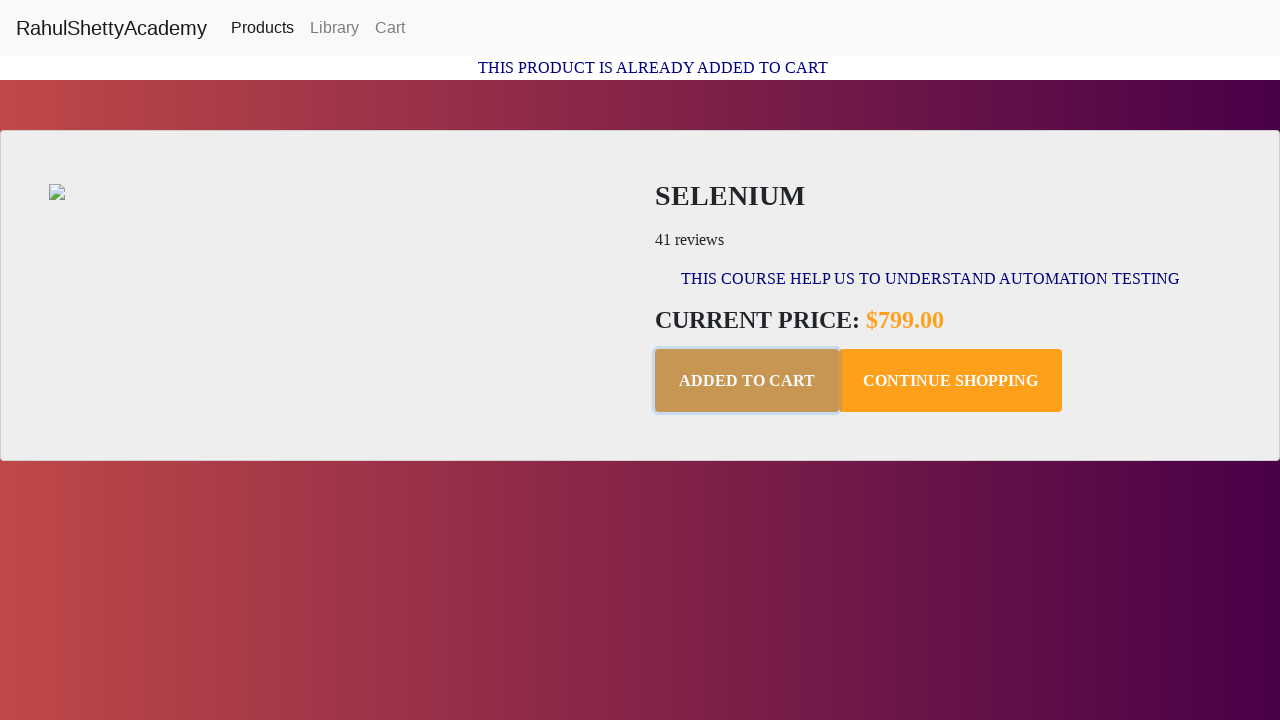